Waits for a price to reach $100, then solves a mathematical problem by extracting a value, calculating its logarithm, entering the result, and submitting the form

Starting URL: http://suninjuly.github.io/explicit_wait2.html

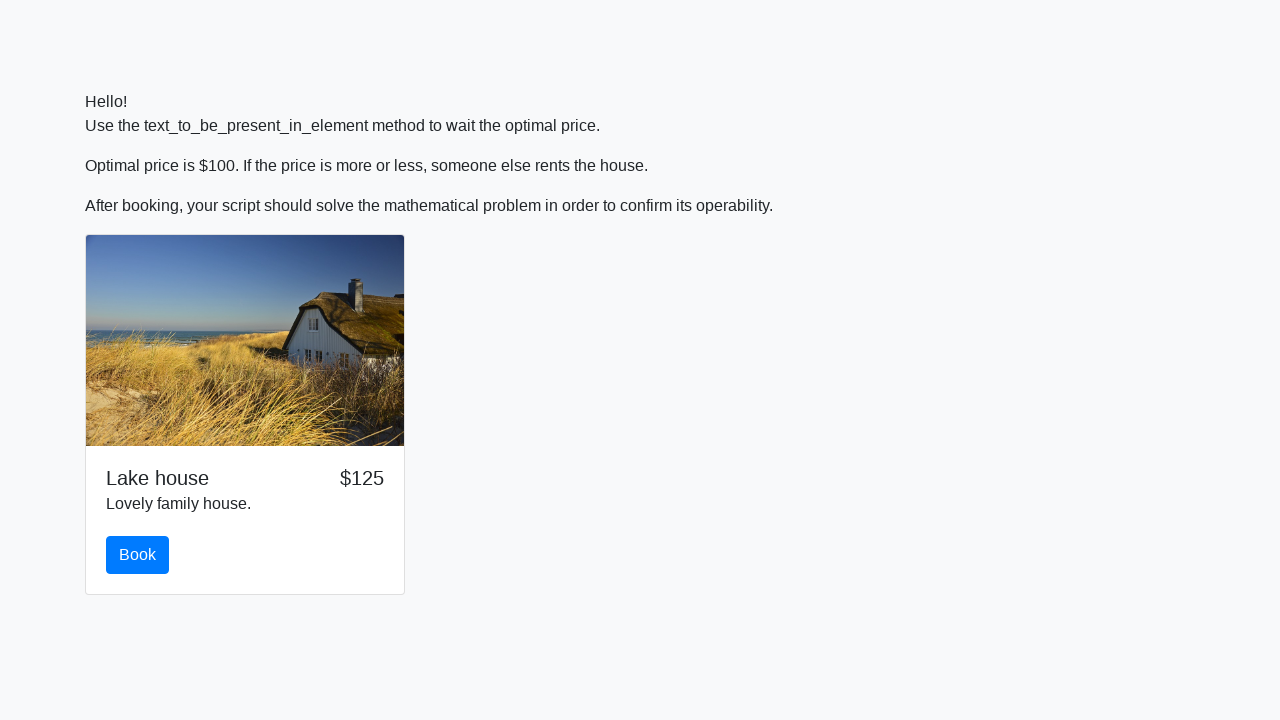

Waited for price to reach $100
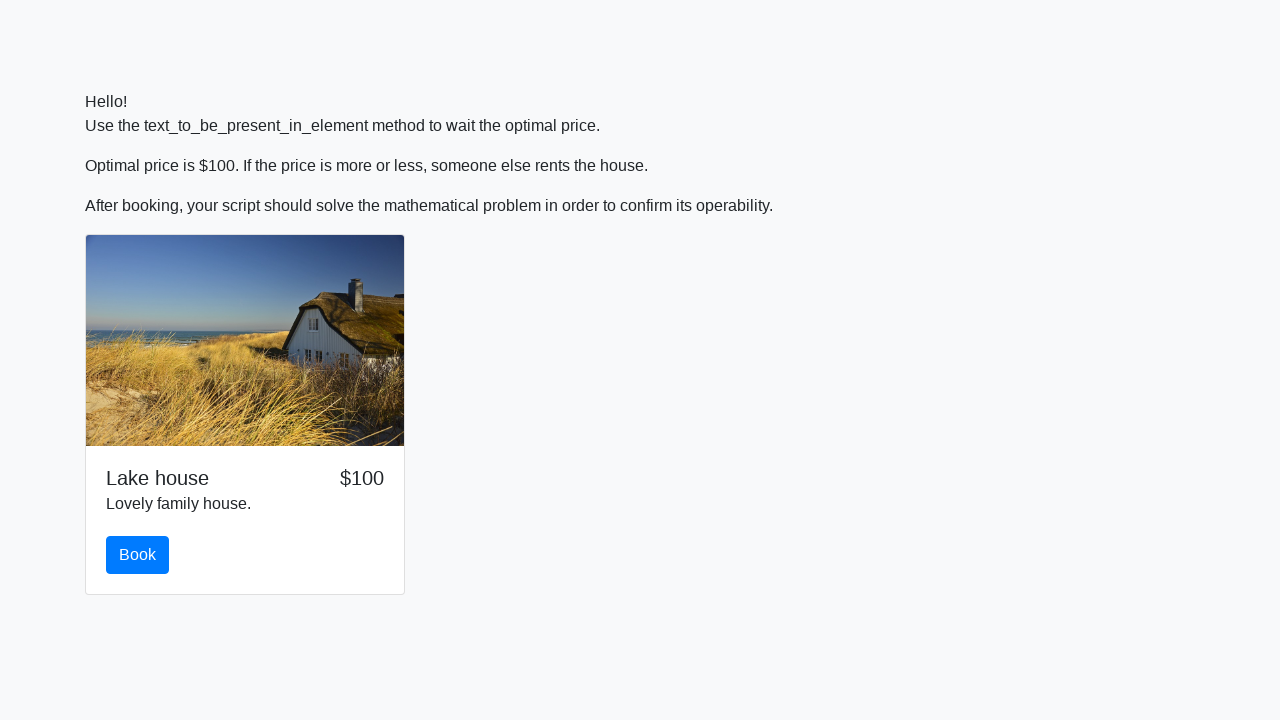

Clicked the book button at (138, 555) on #book
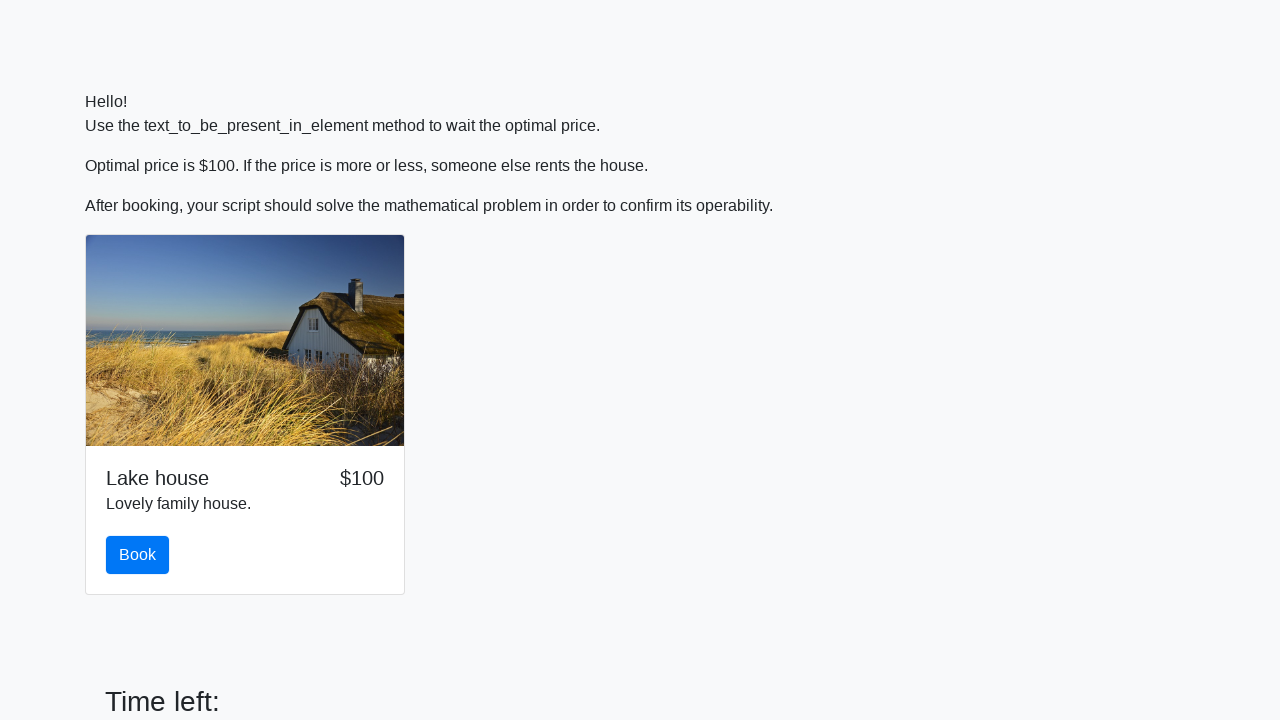

Scrolled to the solve button
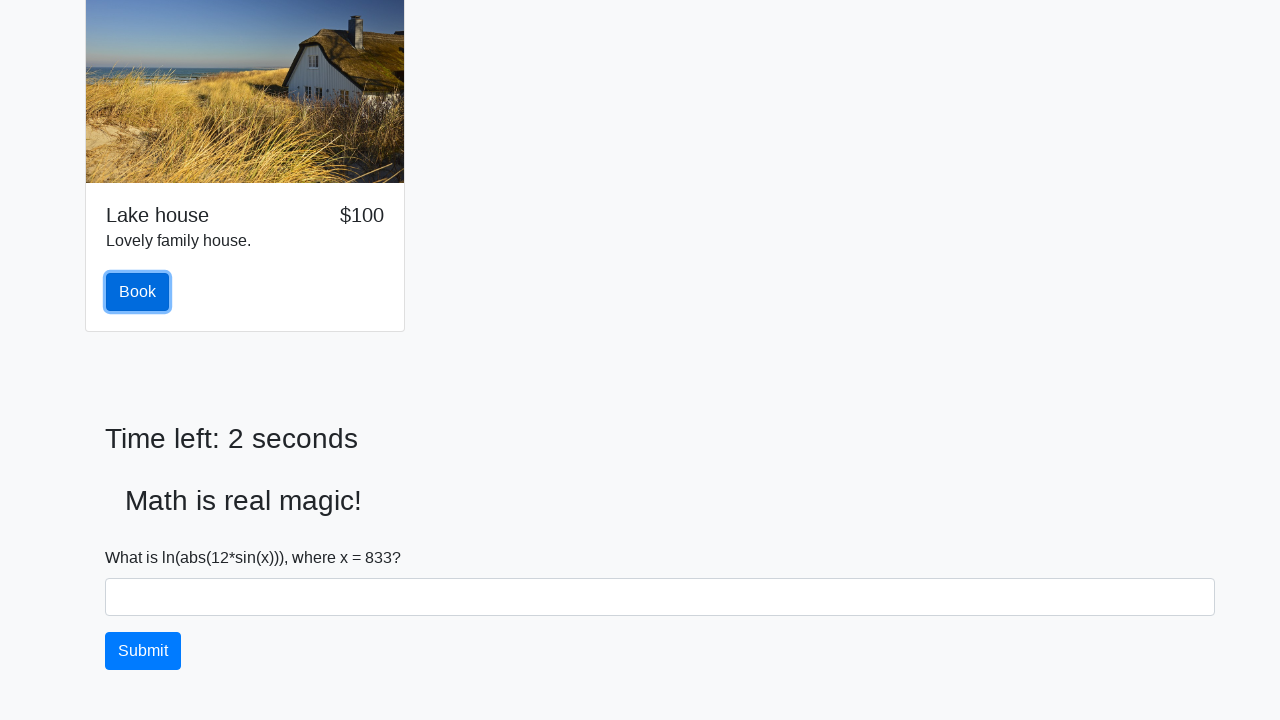

Extracted x value from input field: 833
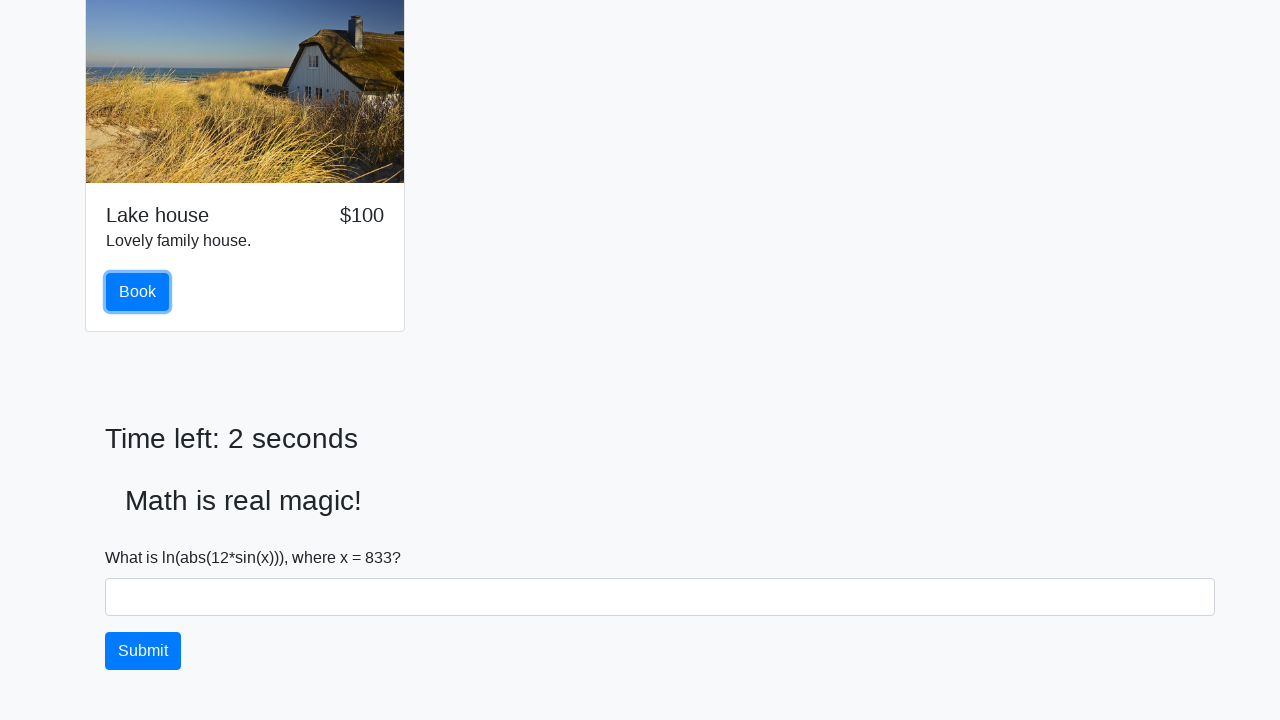

Calculated logarithm result: 1.7082844306001213
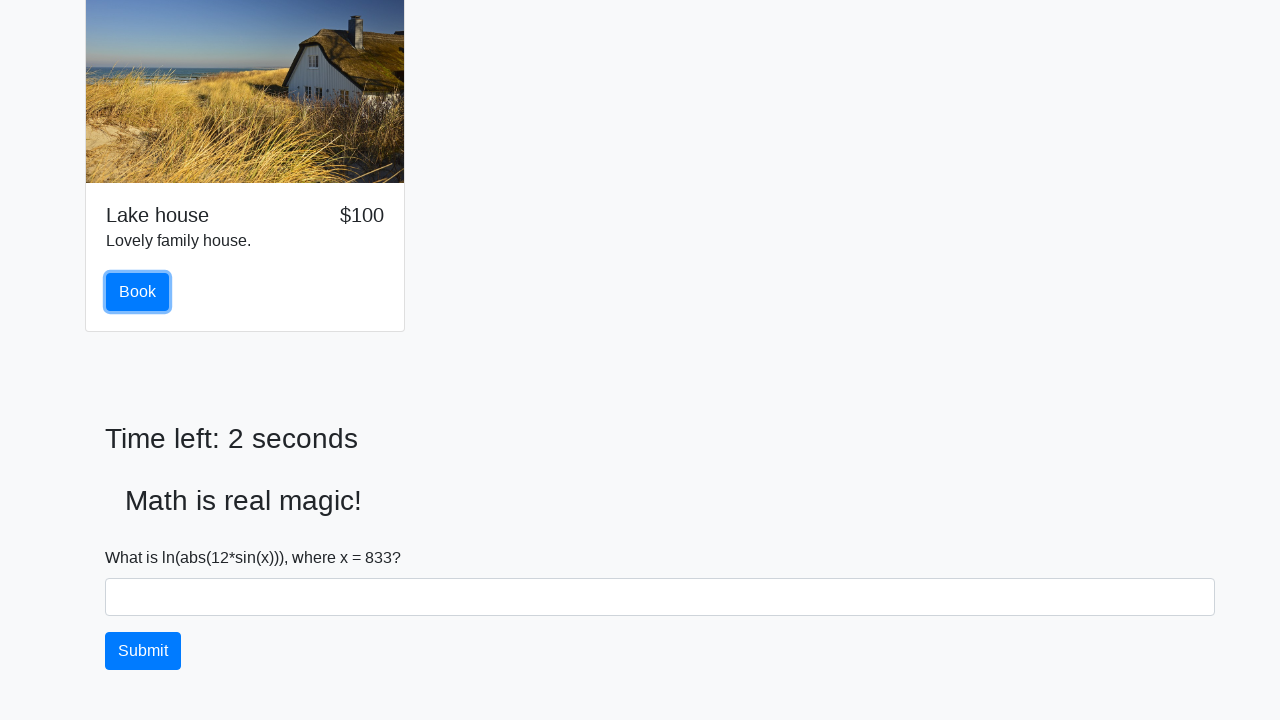

Filled answer field with calculated value on #answer
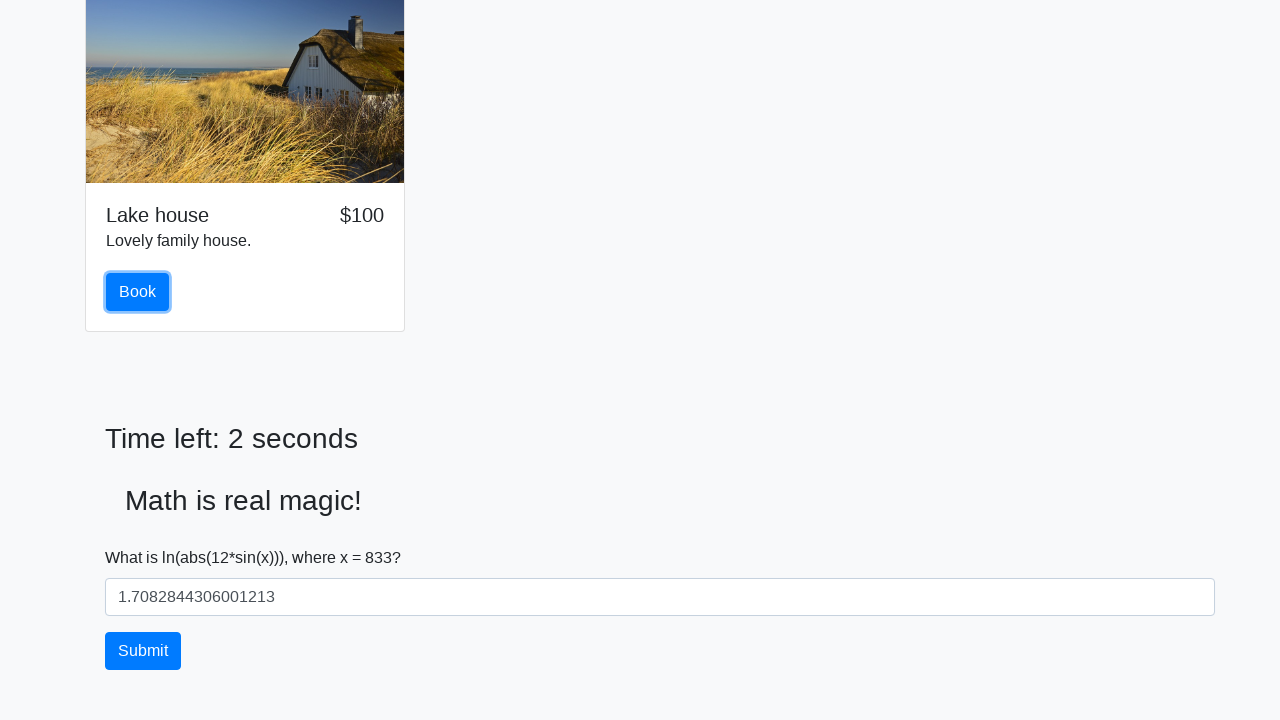

Clicked solve button to submit the form at (143, 651) on button#solve
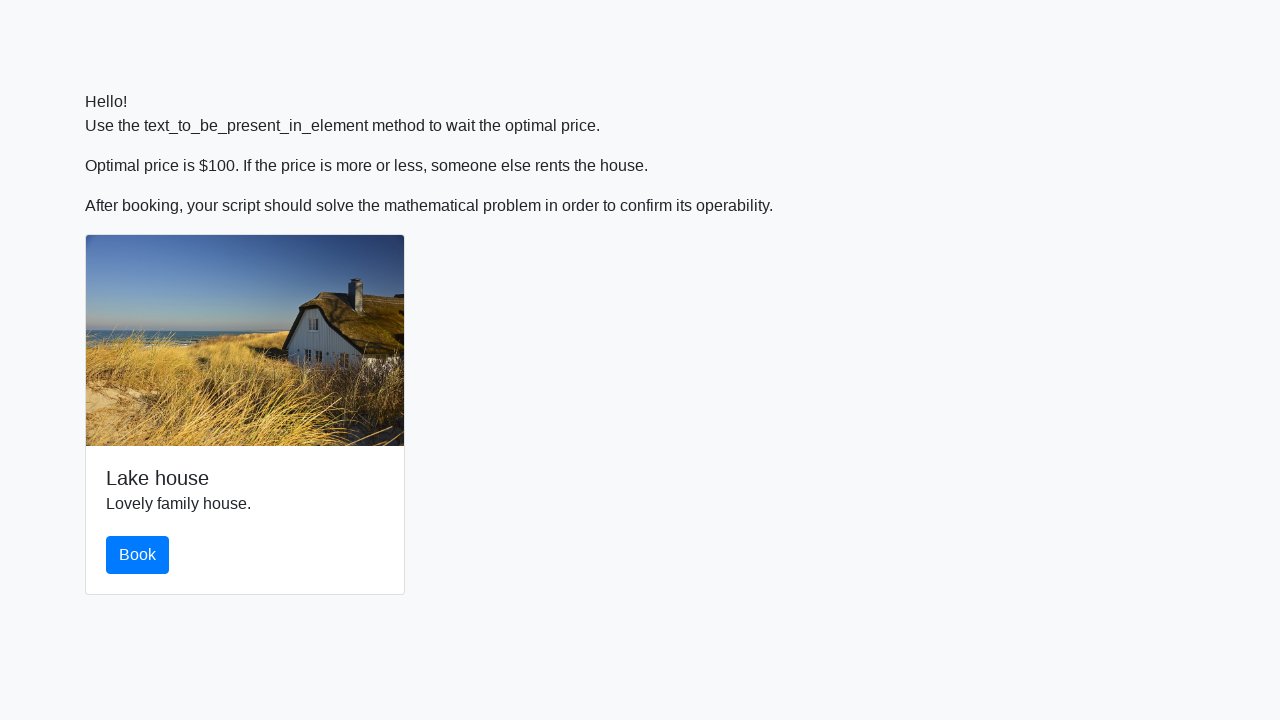

Waited 5 seconds to see results
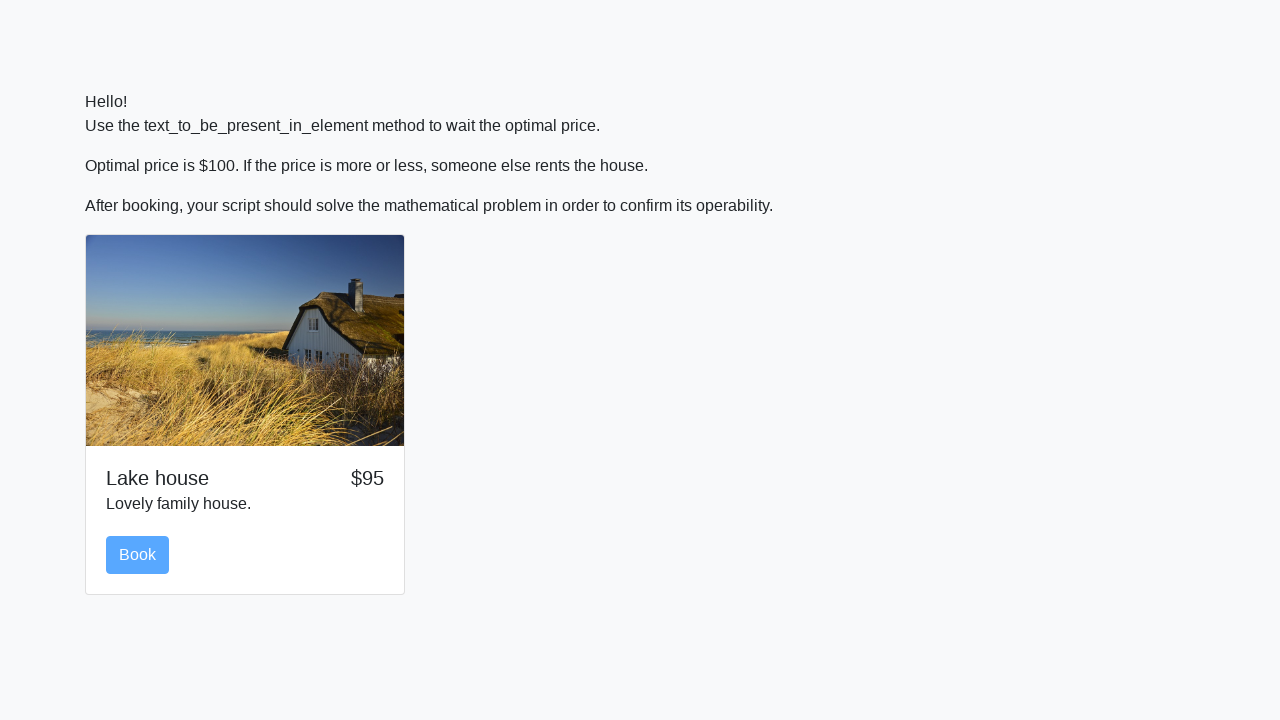

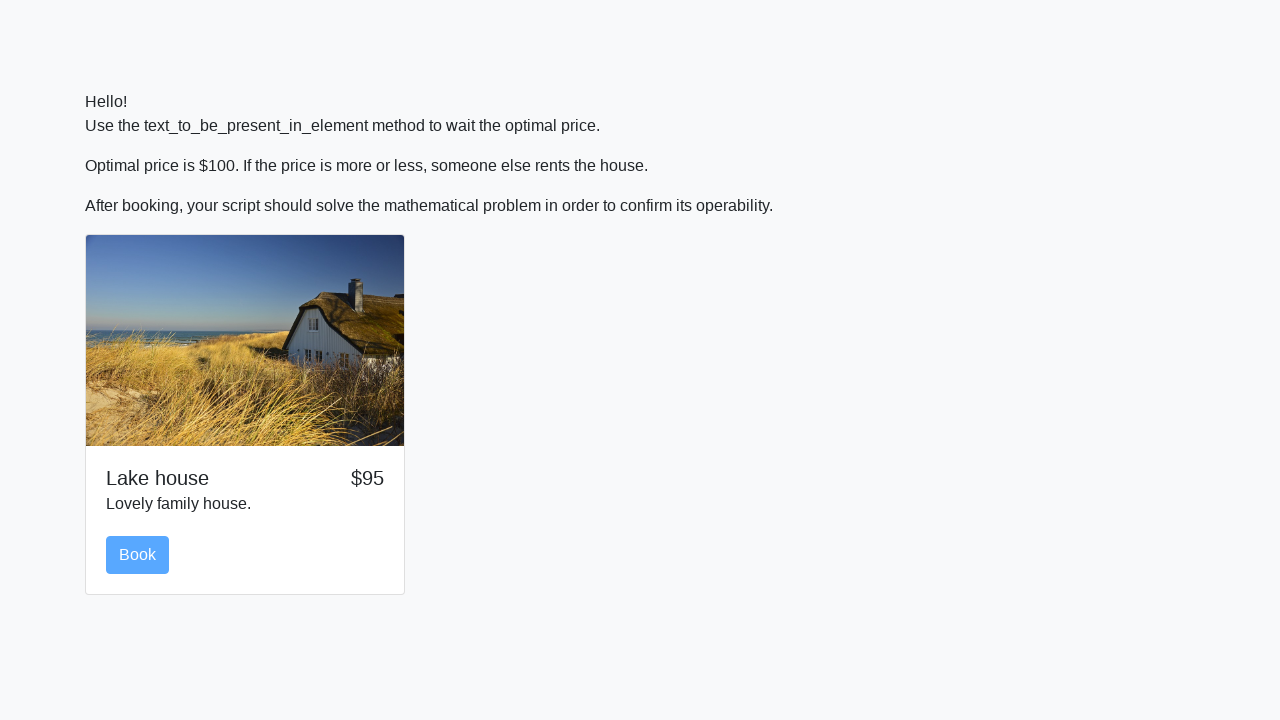